Tests interaction with a primary button on the UI Testing Playground class attribute page by pressing Enter multiple times and handling potential alerts with Escape

Starting URL: http://uitestingplayground.com/classattr

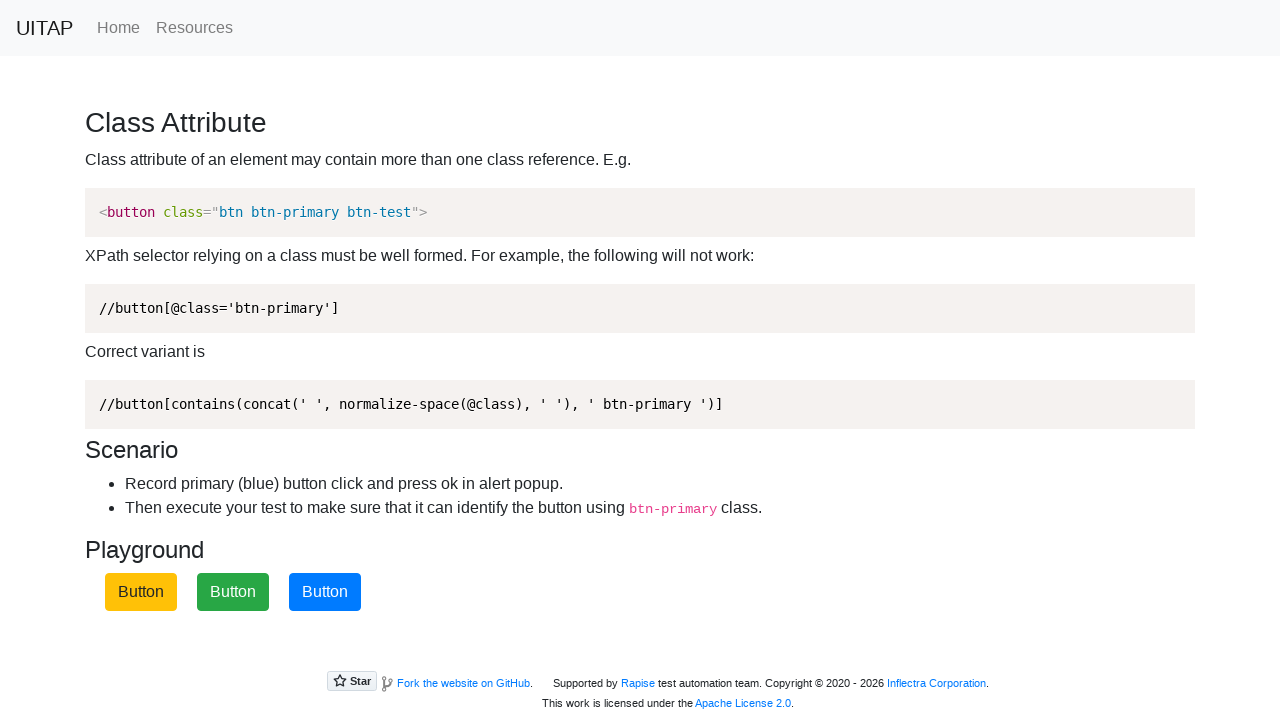

Located the primary button on the class attribute page
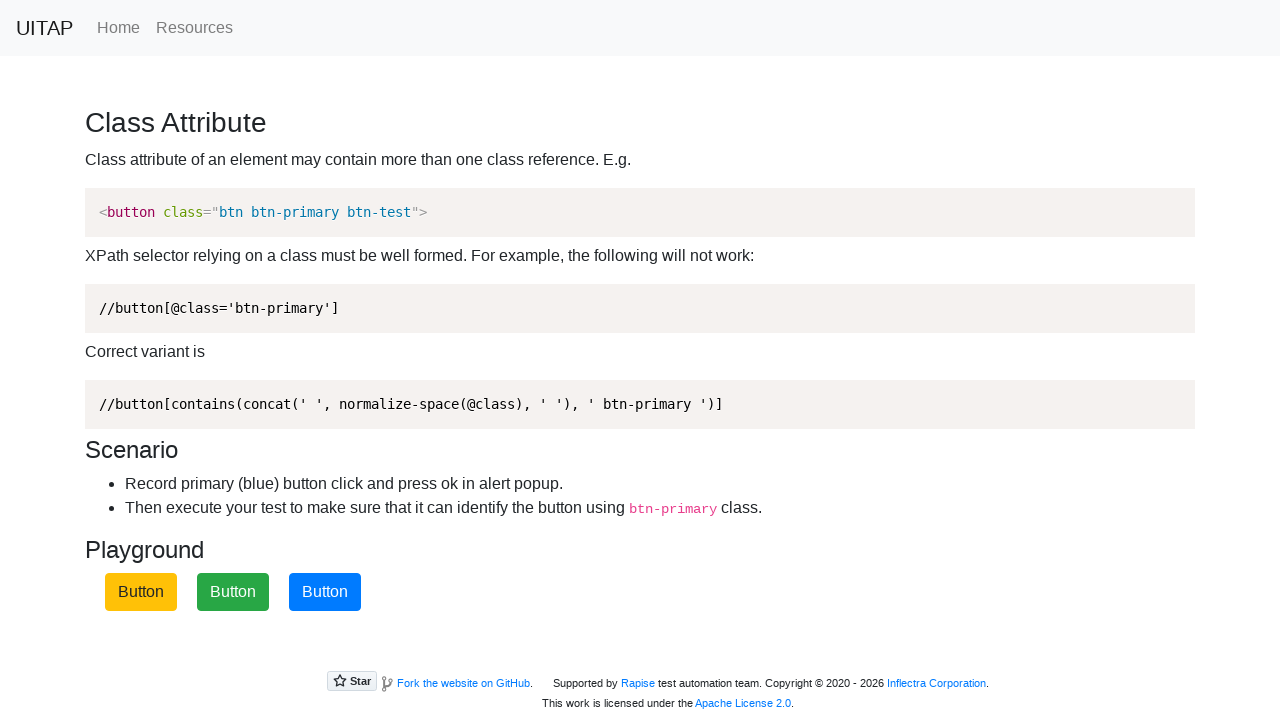

Registered dialog handler to dismiss alerts
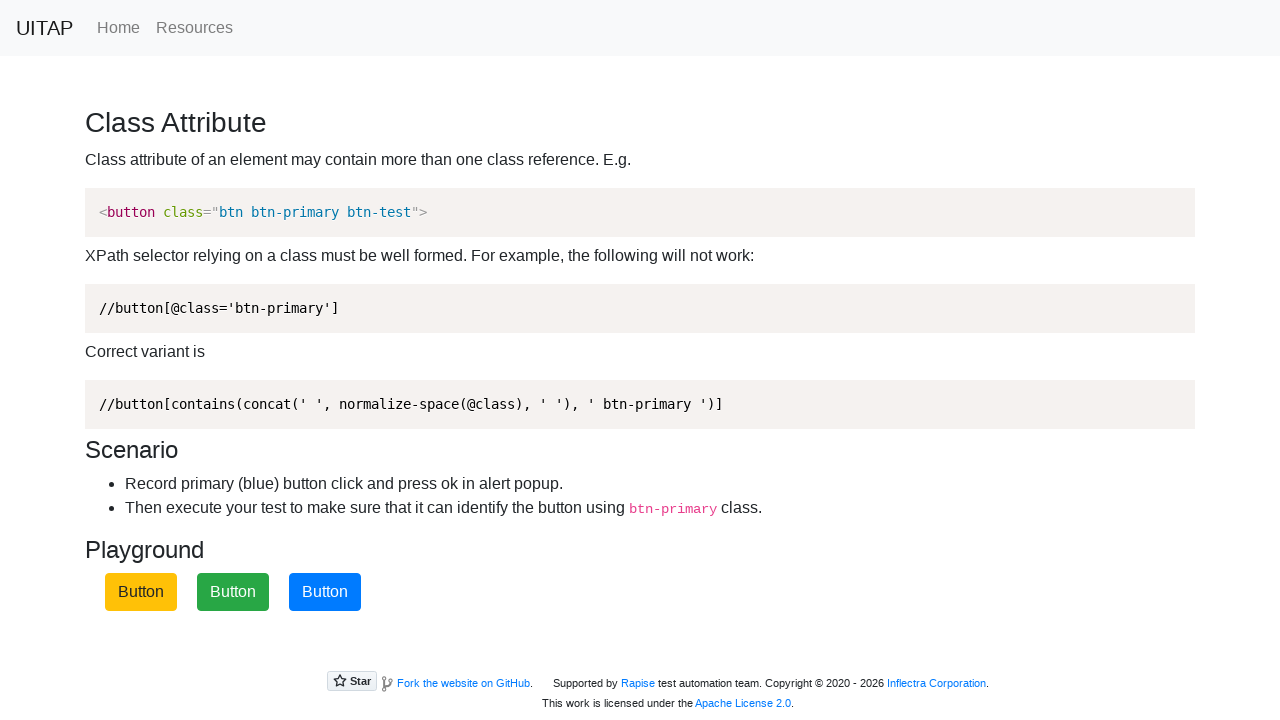

Pressed Enter on primary button (attempt 1/3) on .btn-primary
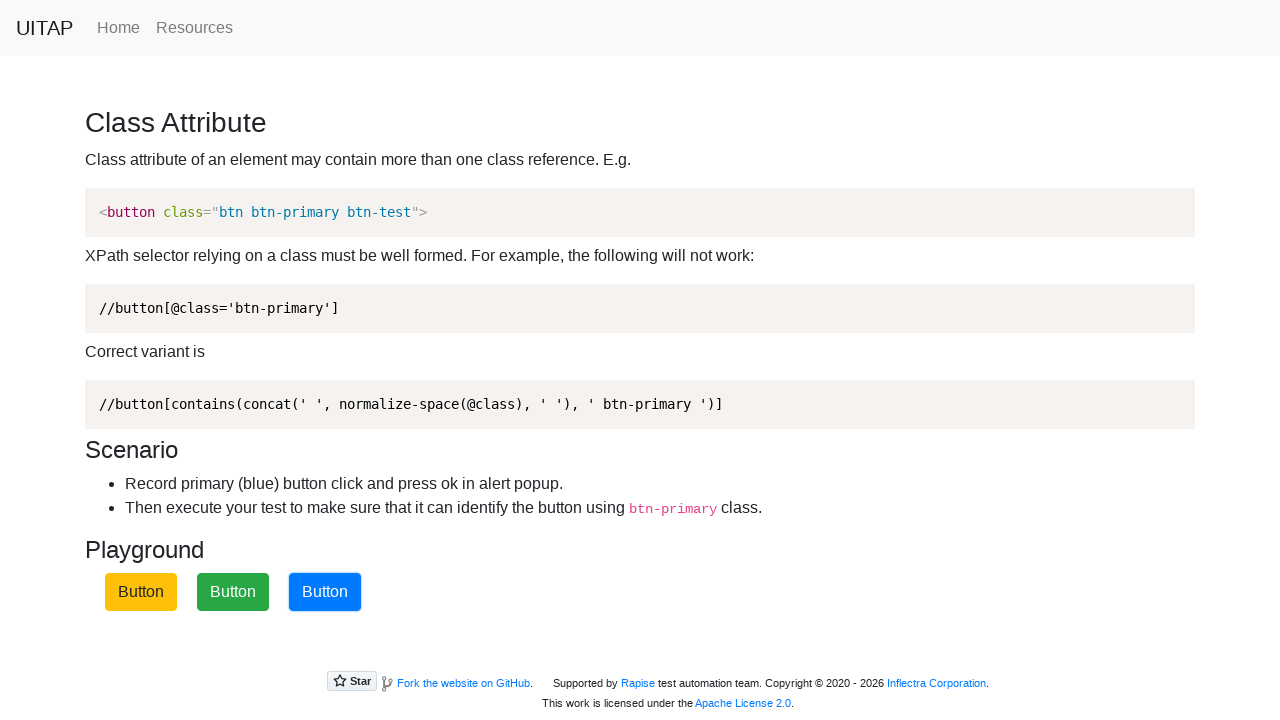

Registered dialog handler to dismiss alerts
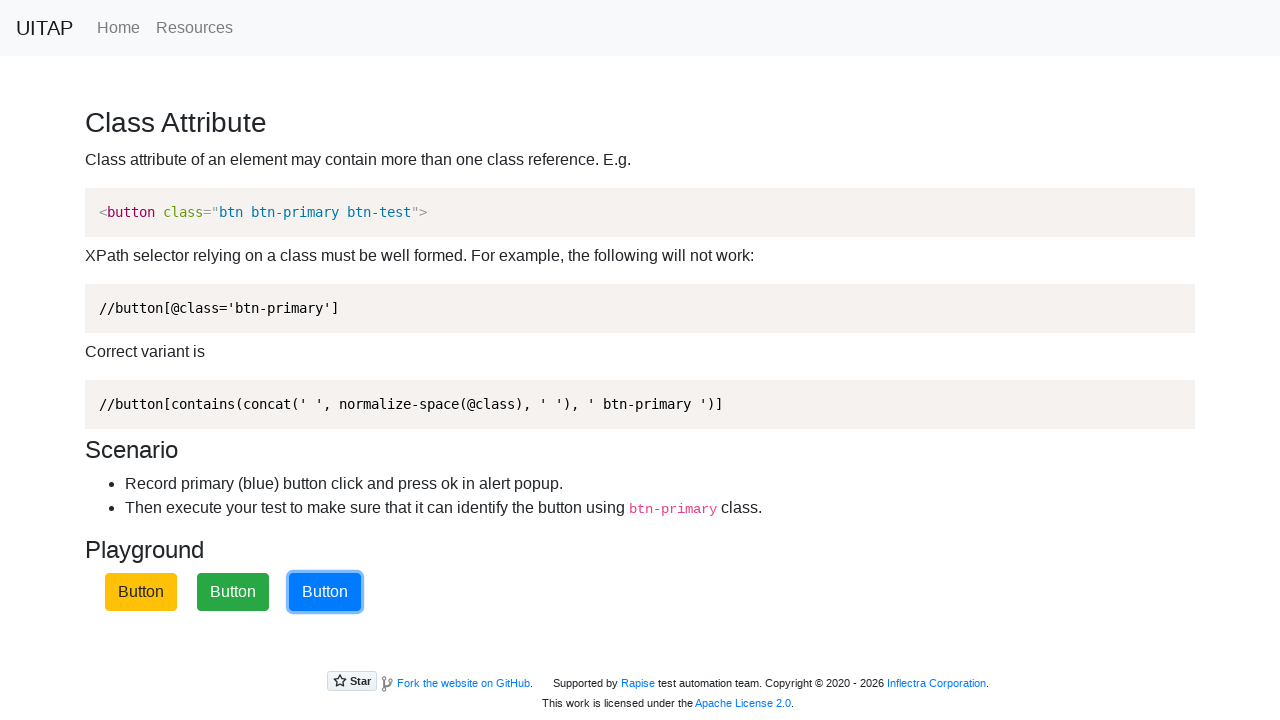

Pressed Enter on primary button (attempt 2/3) on .btn-primary
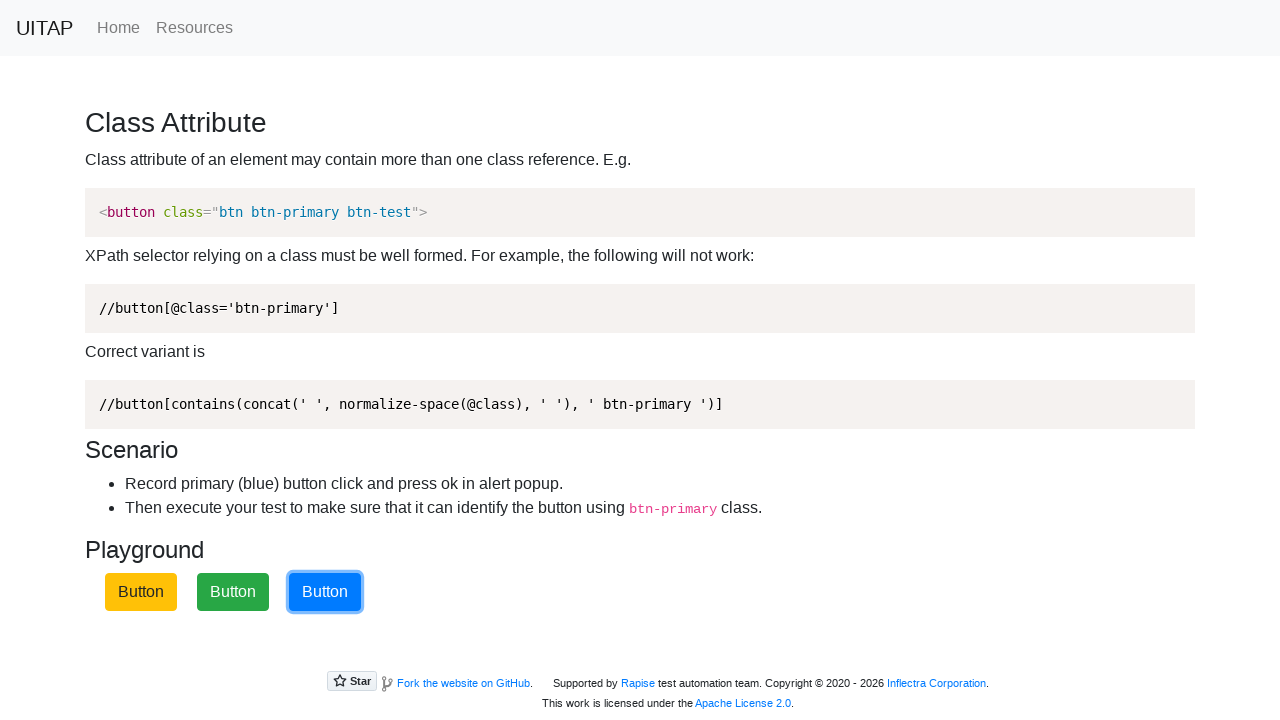

Registered dialog handler to dismiss alerts
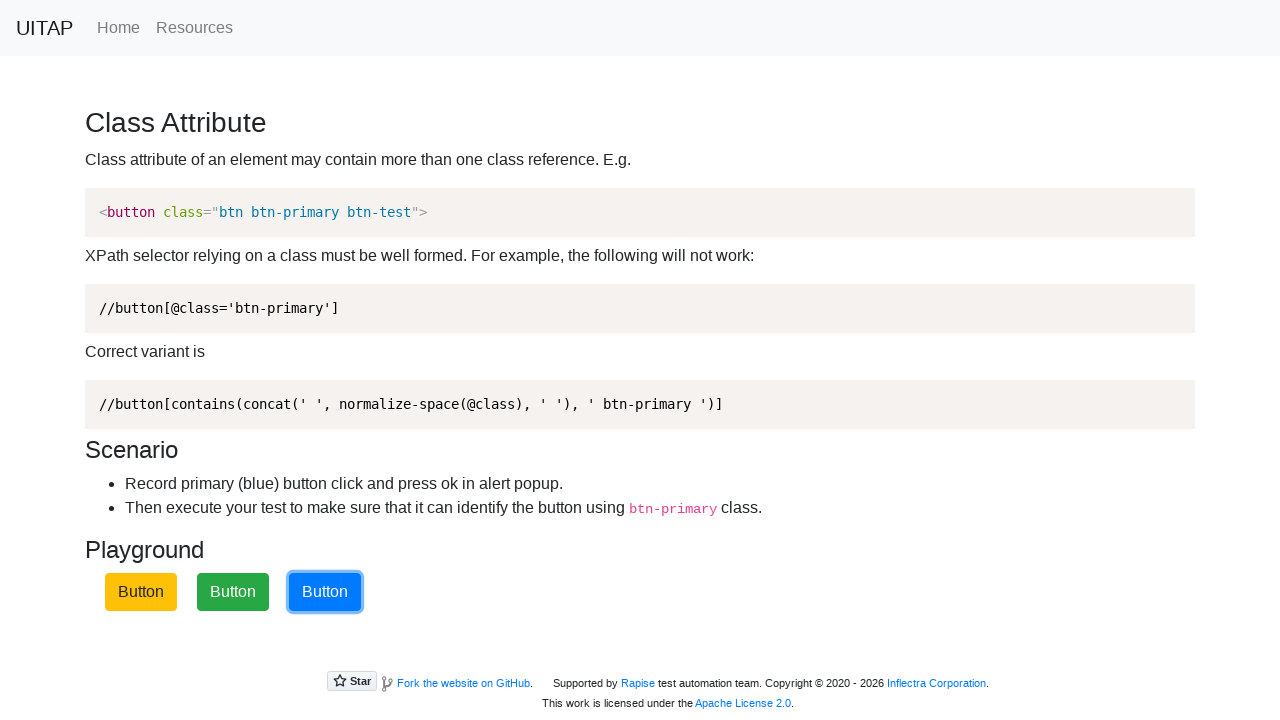

Pressed Enter on primary button (attempt 3/3) on .btn-primary
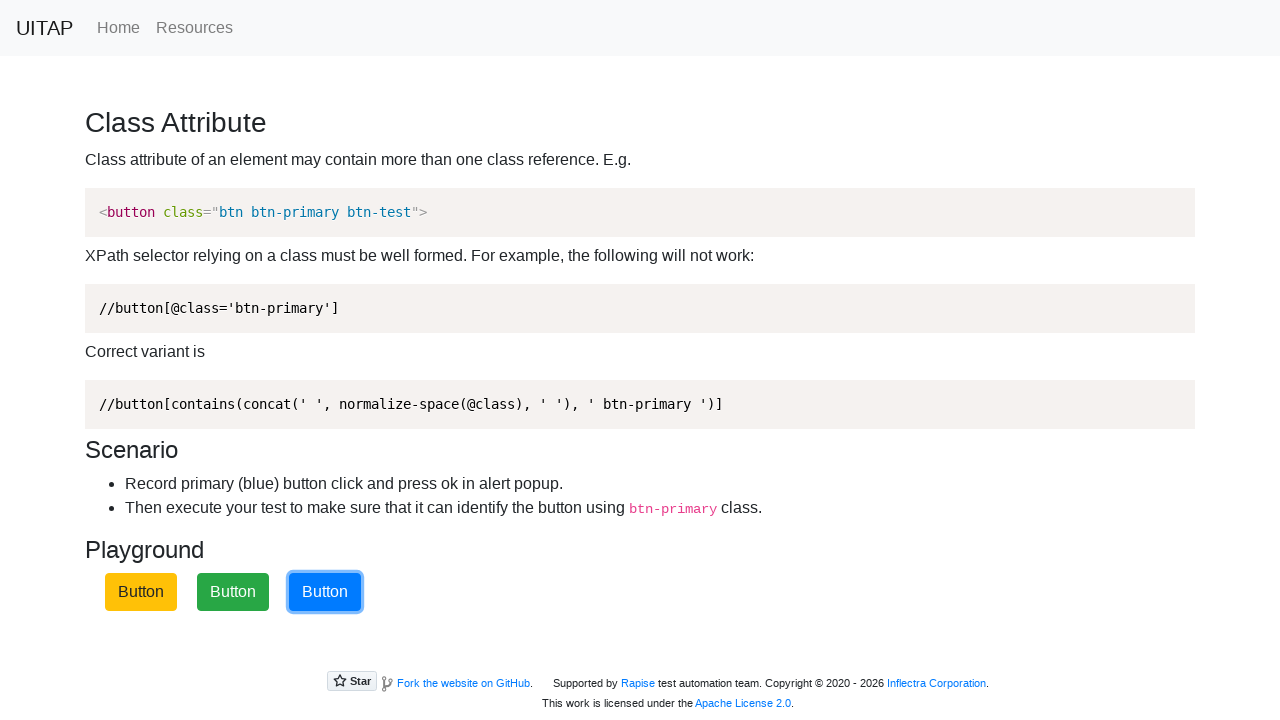

Waited 1000ms for final actions to complete
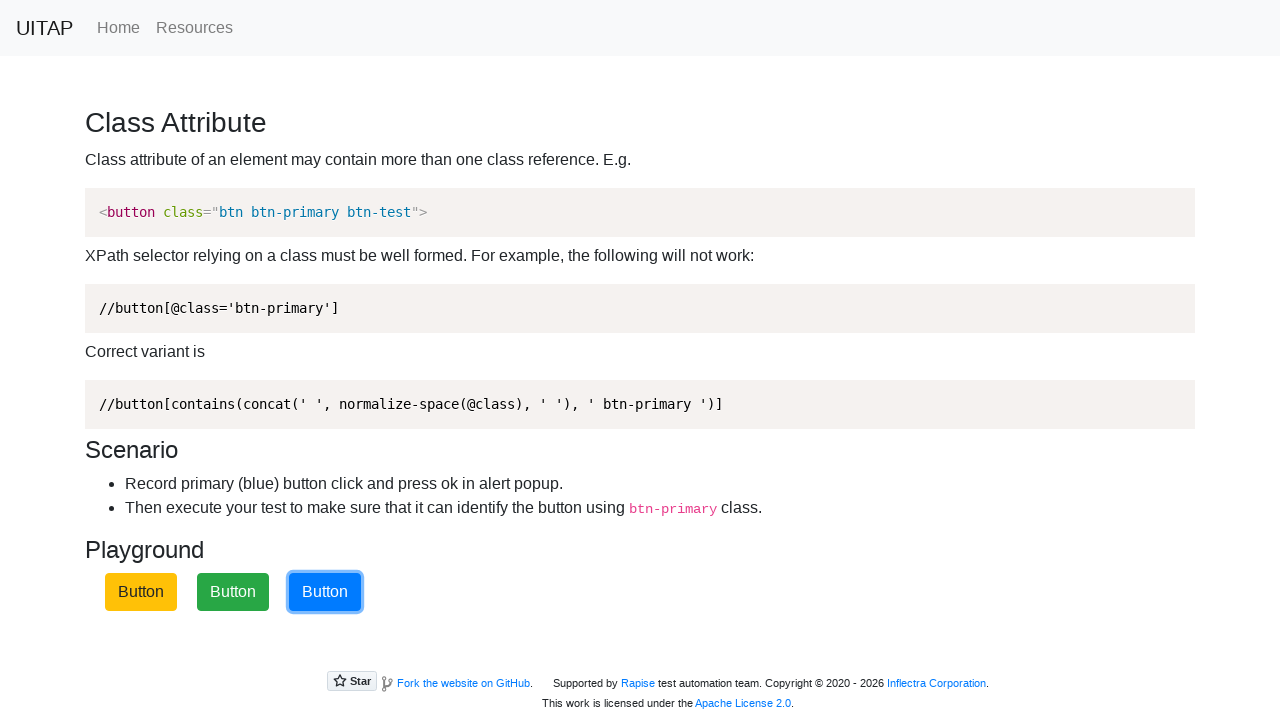

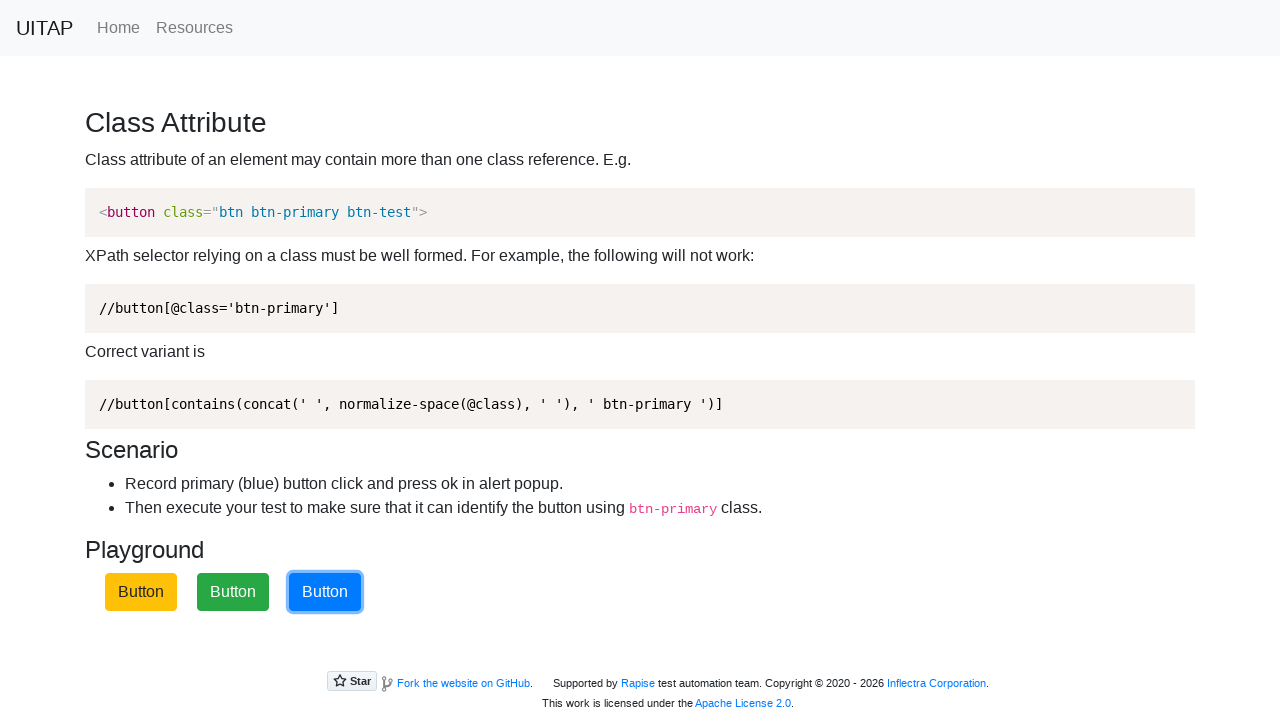